Tests the default state of radio buttons and verifies that the Submit button becomes disabled after a 10-second timeout on a math quiz page.

Starting URL: http://suninjuly.github.io/math.html

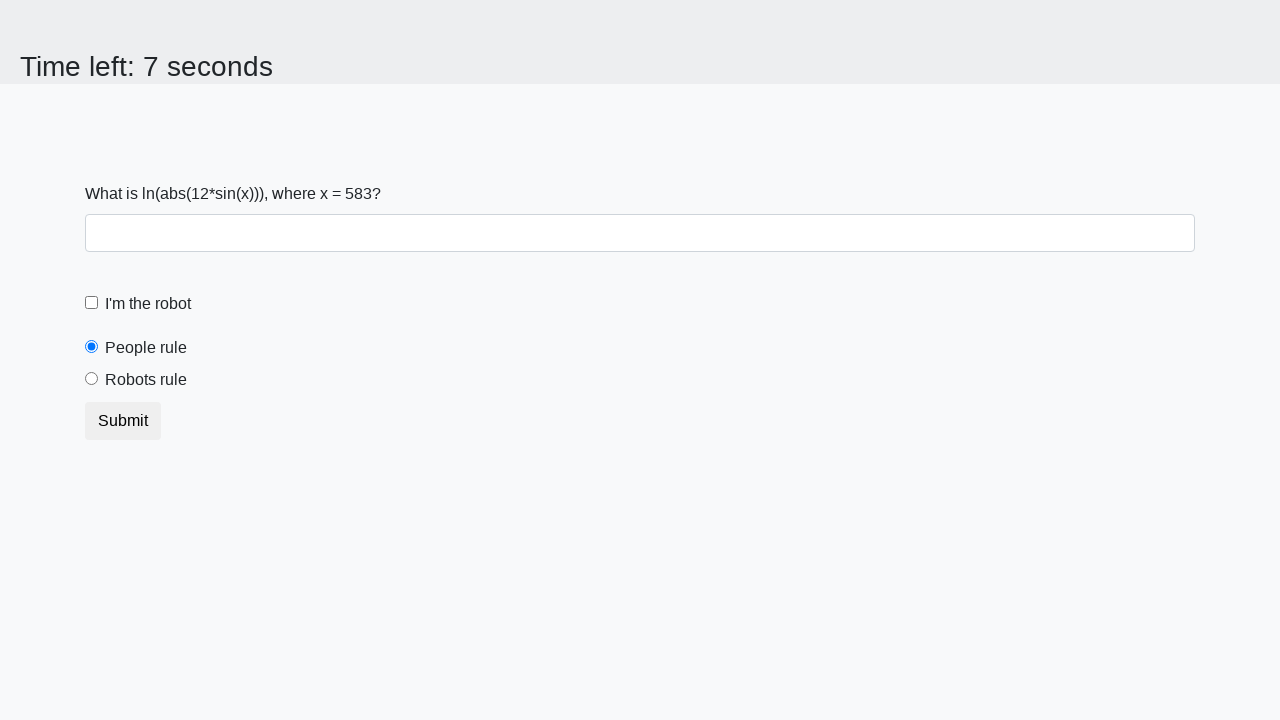

Located 'people' radio button element
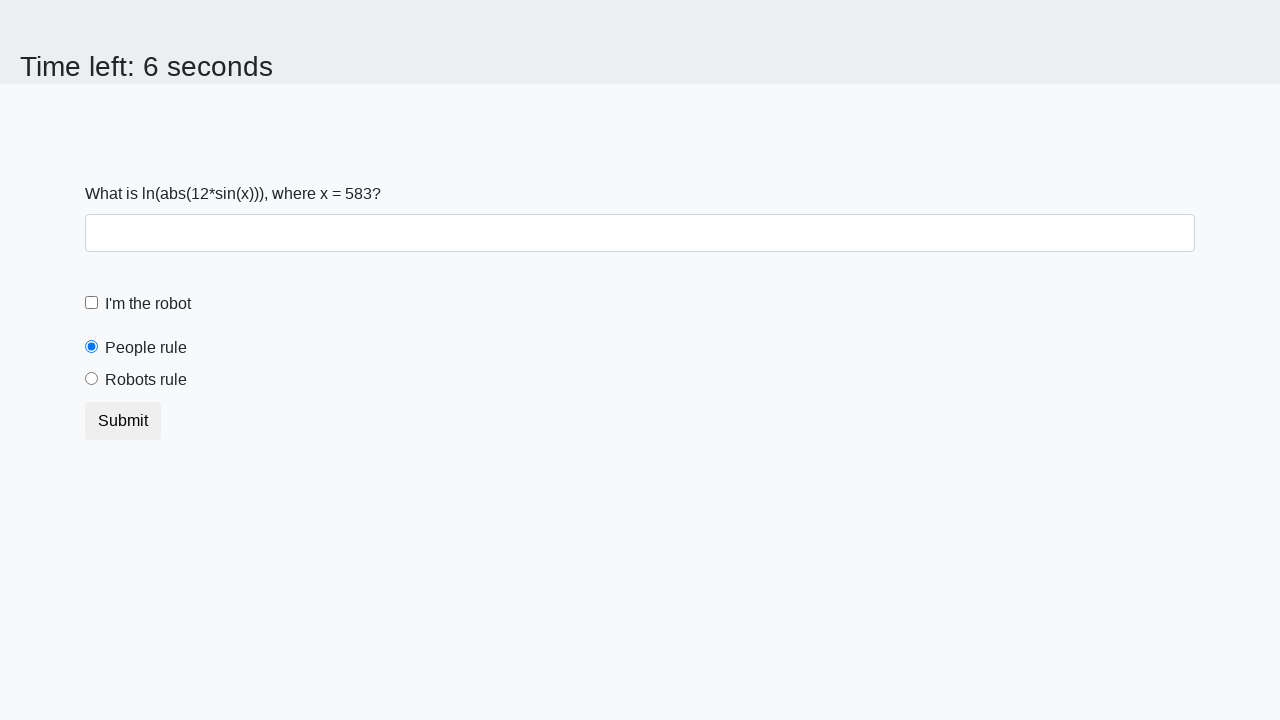

Verified that 'people' radio button is selected by default
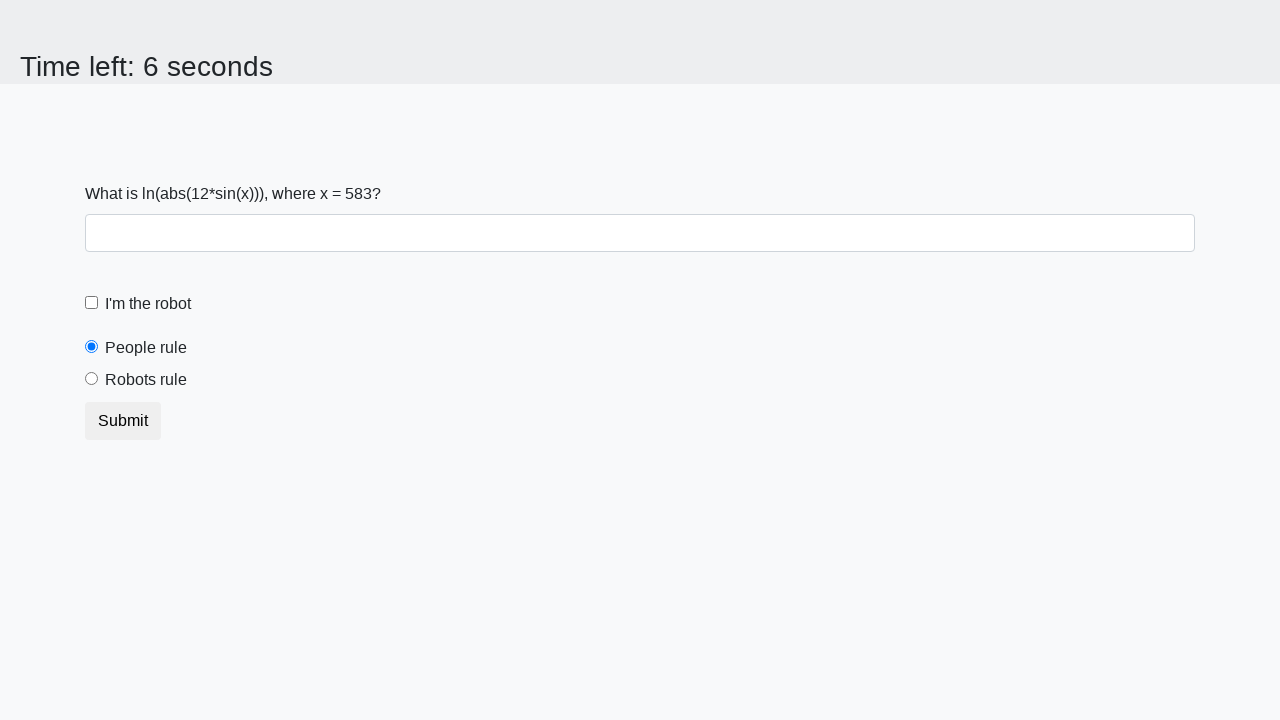

Located 'robots' radio button element
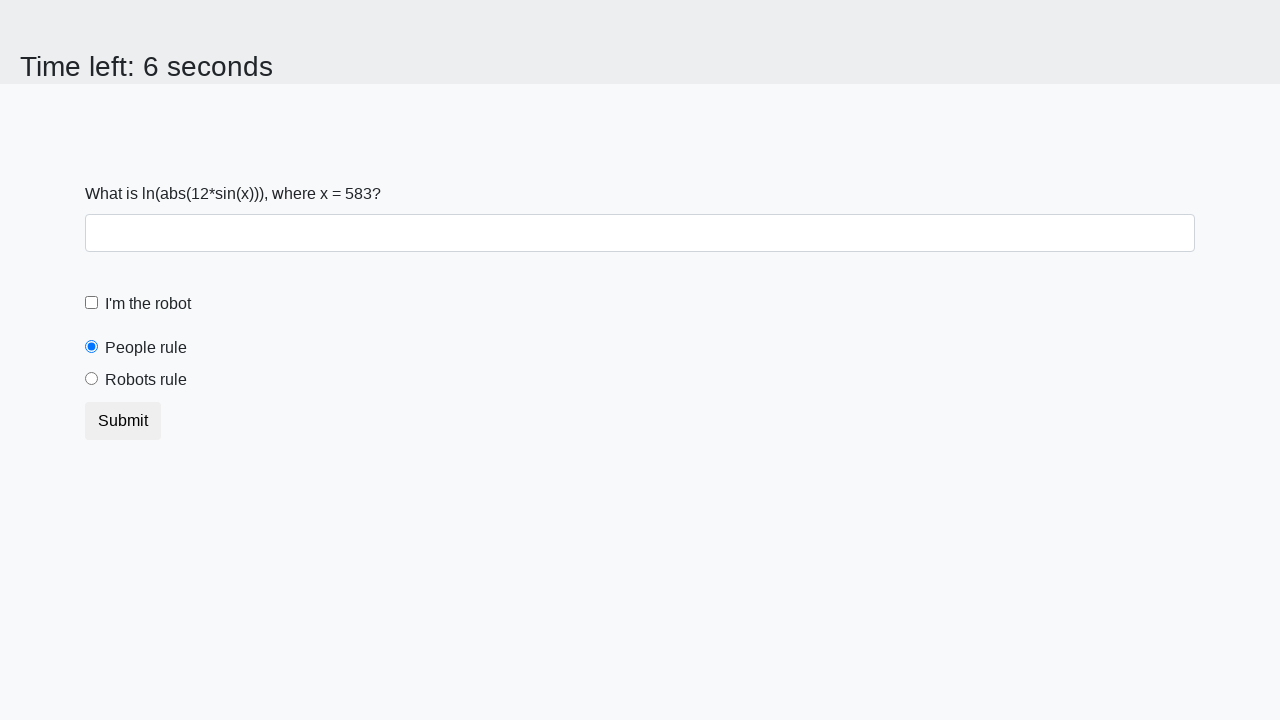

Verified that 'robots' radio button is NOT selected by default
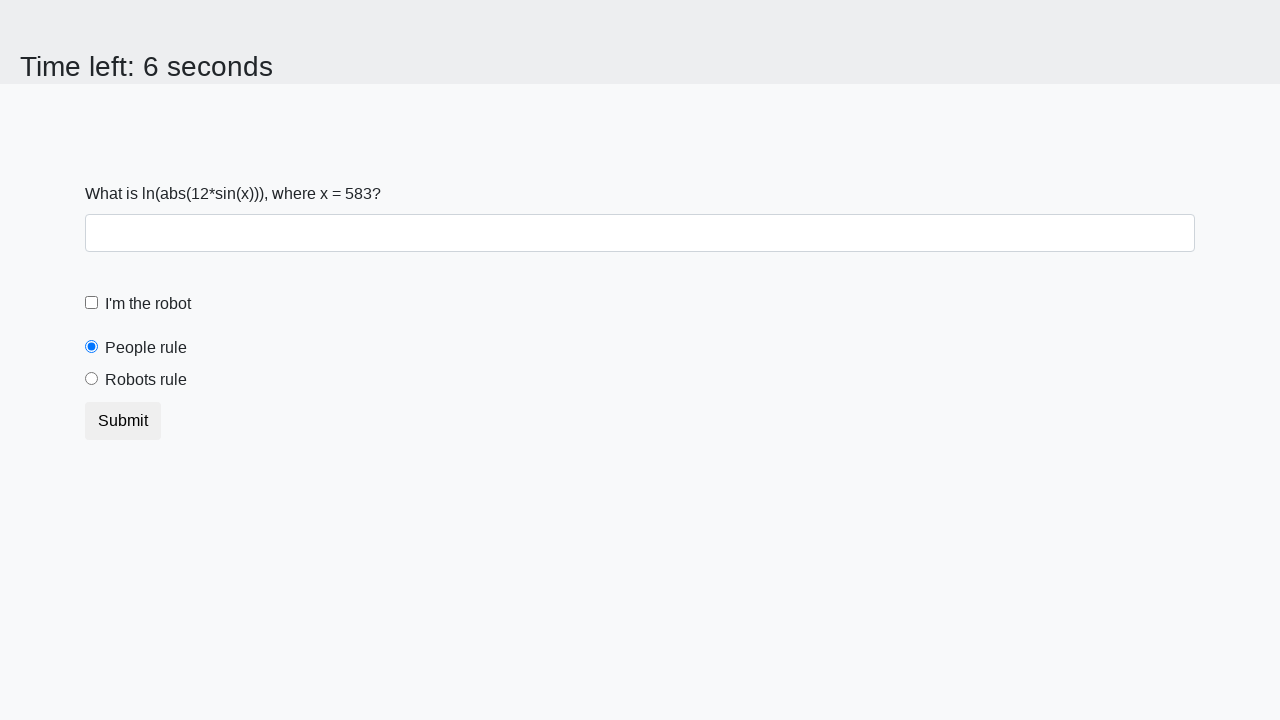

Located Submit button element
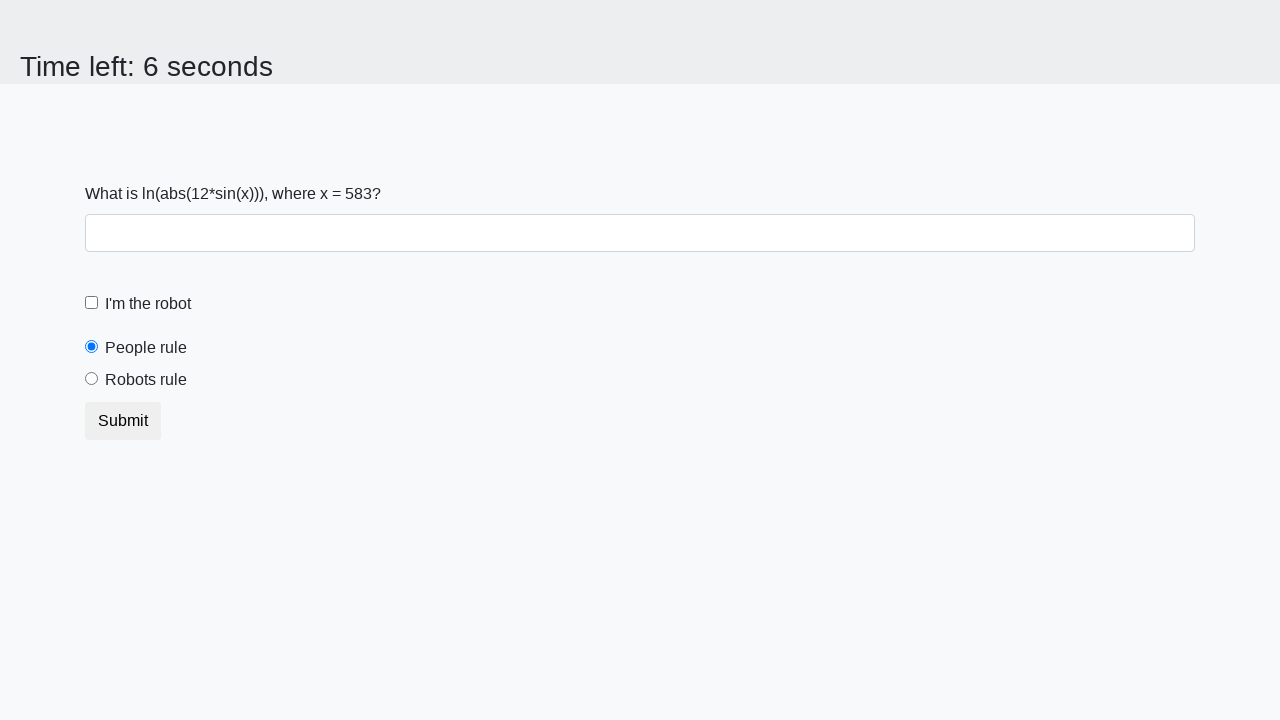

Verified that Submit button is enabled initially
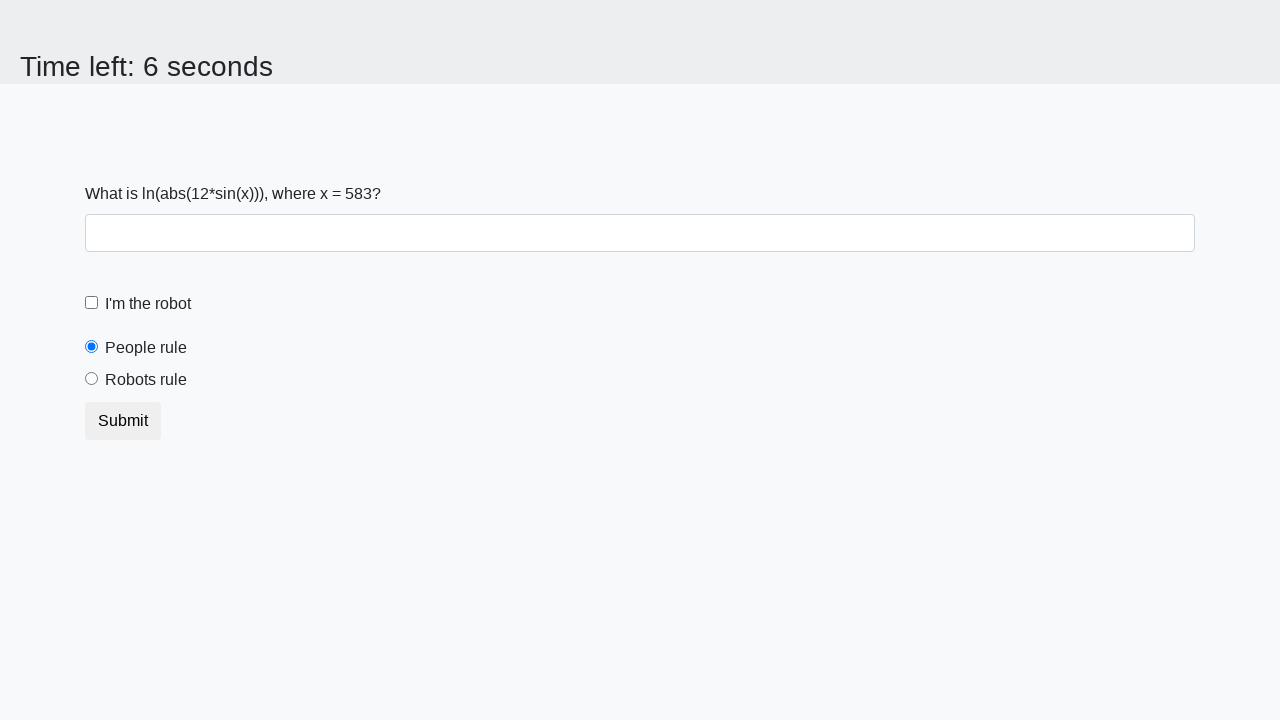

Waited 10 seconds for timeout to occur
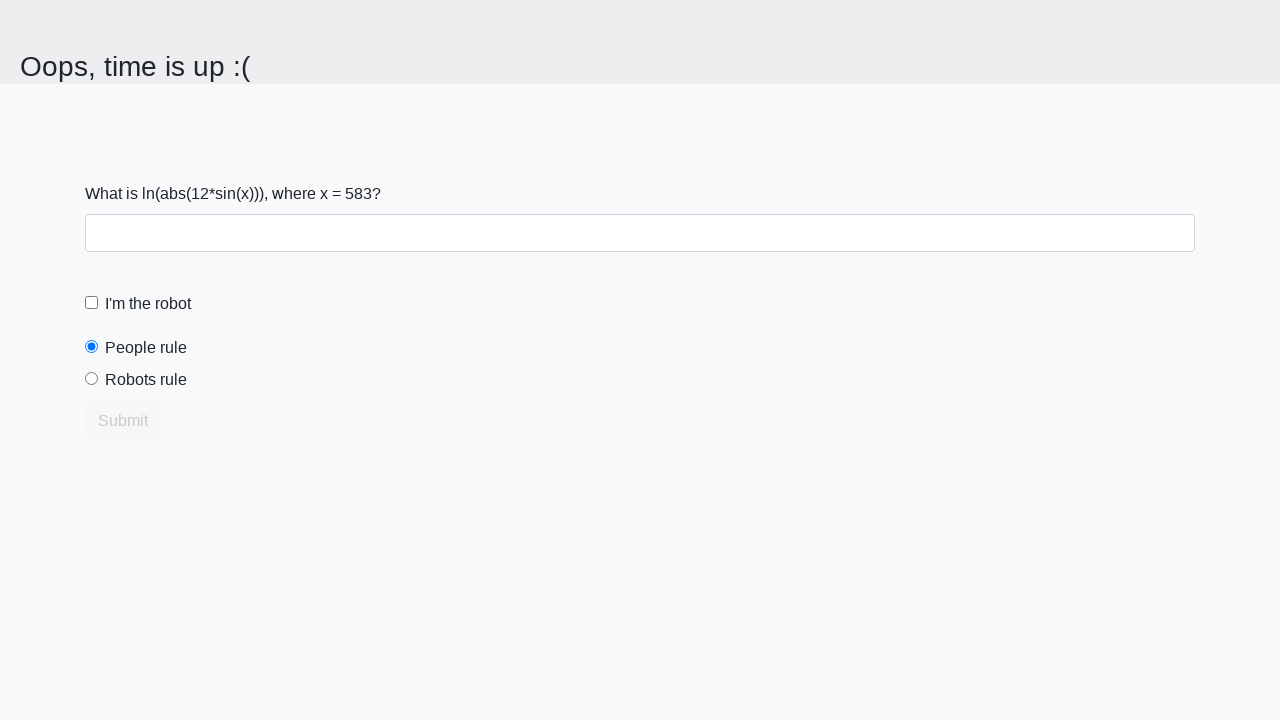

Verified that Submit button is disabled after 10-second timeout
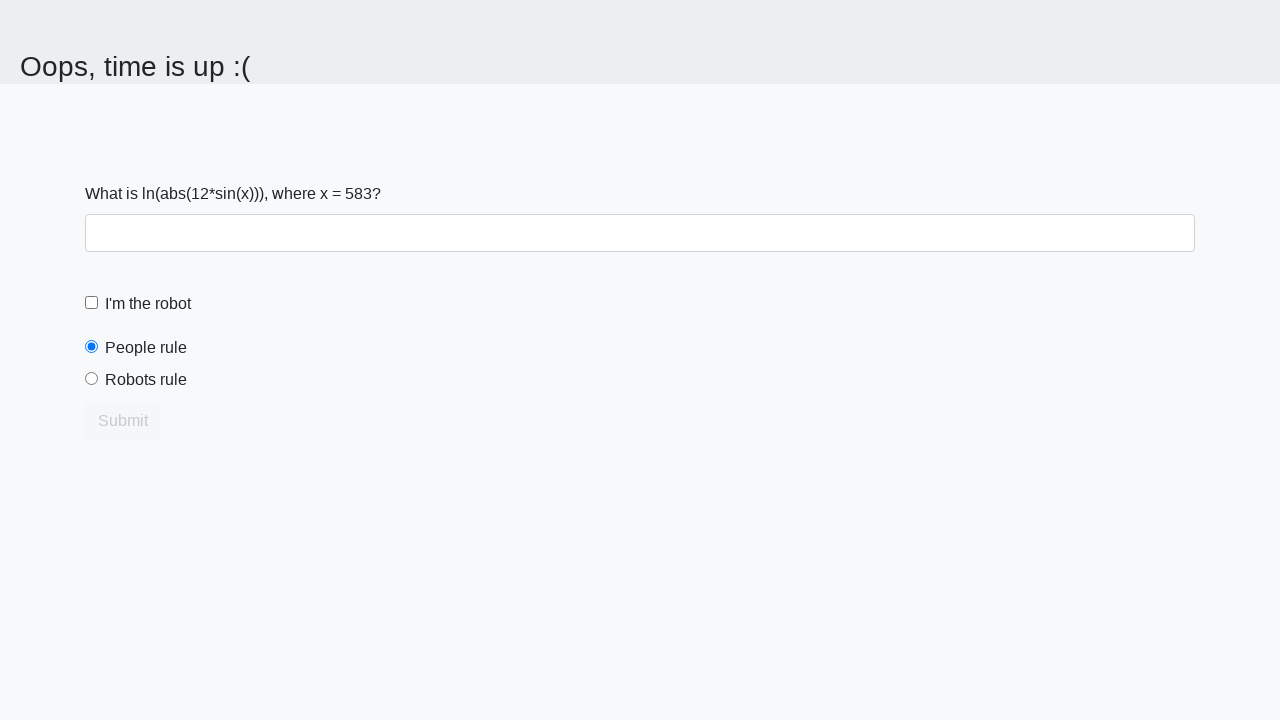

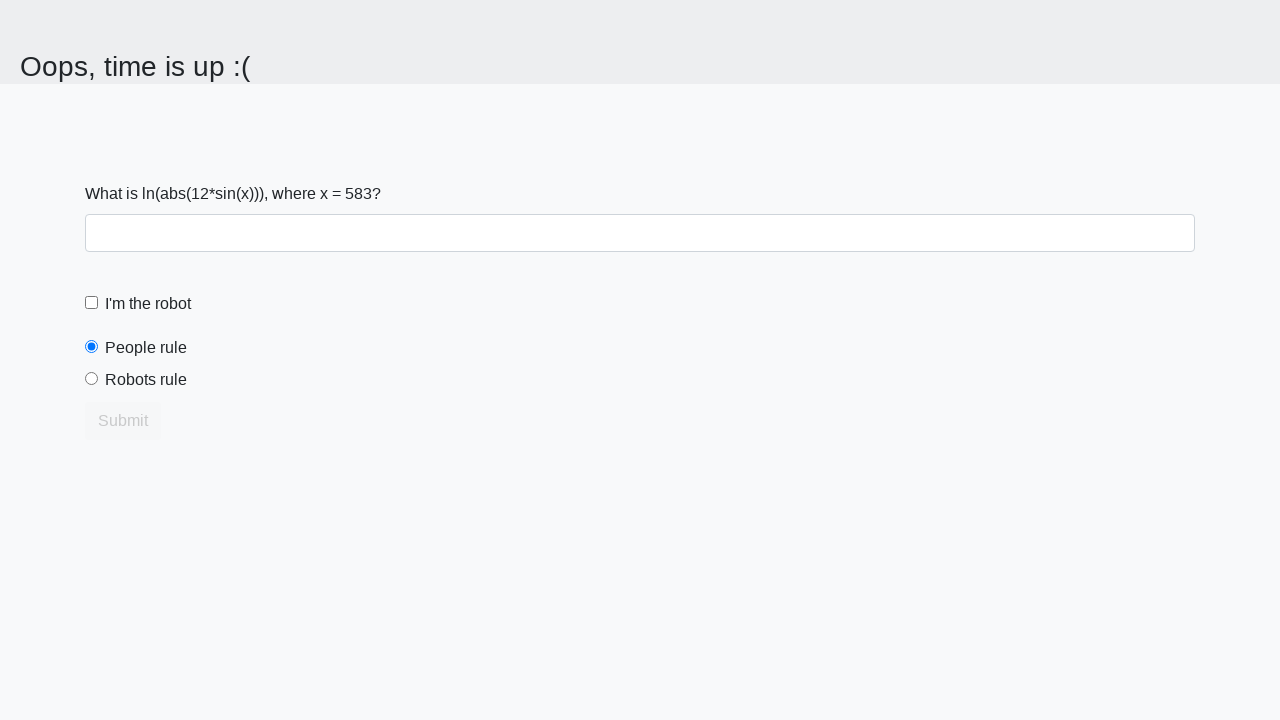